Tests JavaScript Confirm dialog by clicking a button to trigger a confirm alert, verifying the alert message, dismissing it (cancel), and verifying the cancel message on the page.

Starting URL: http://the-internet.herokuapp.com/javascript_alerts

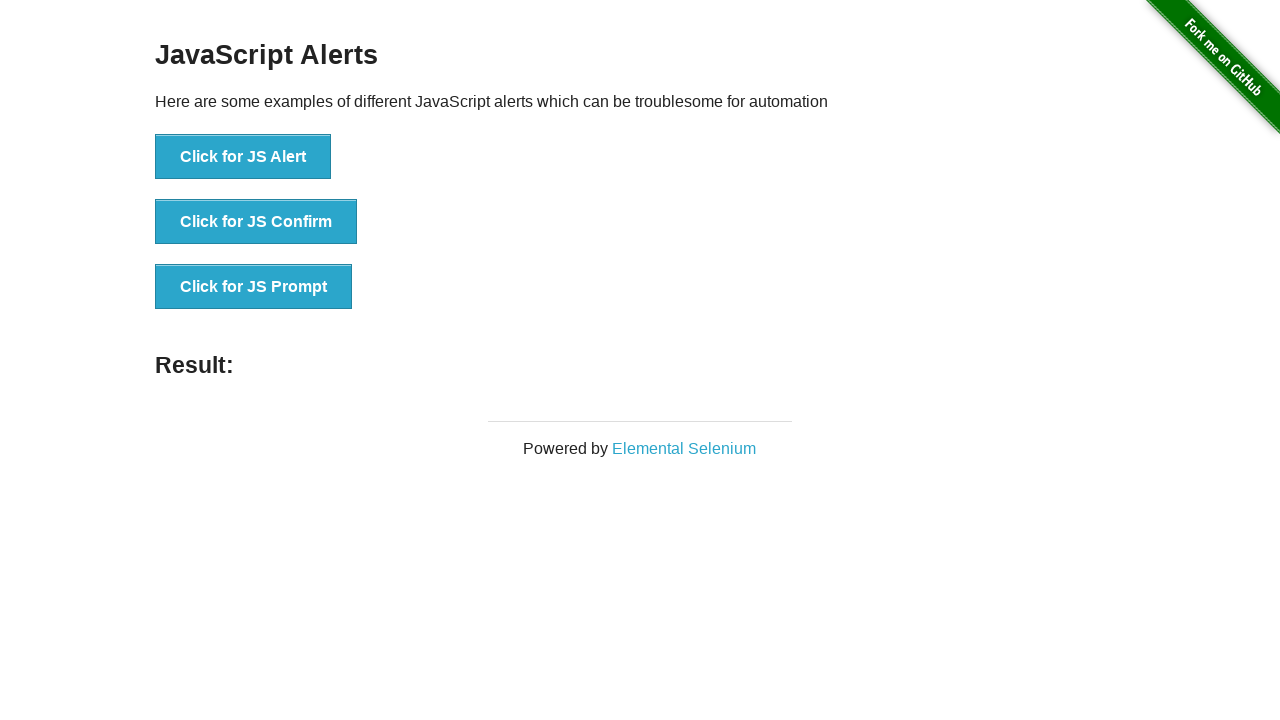

Set up dialog handler to verify confirm message and dismiss it
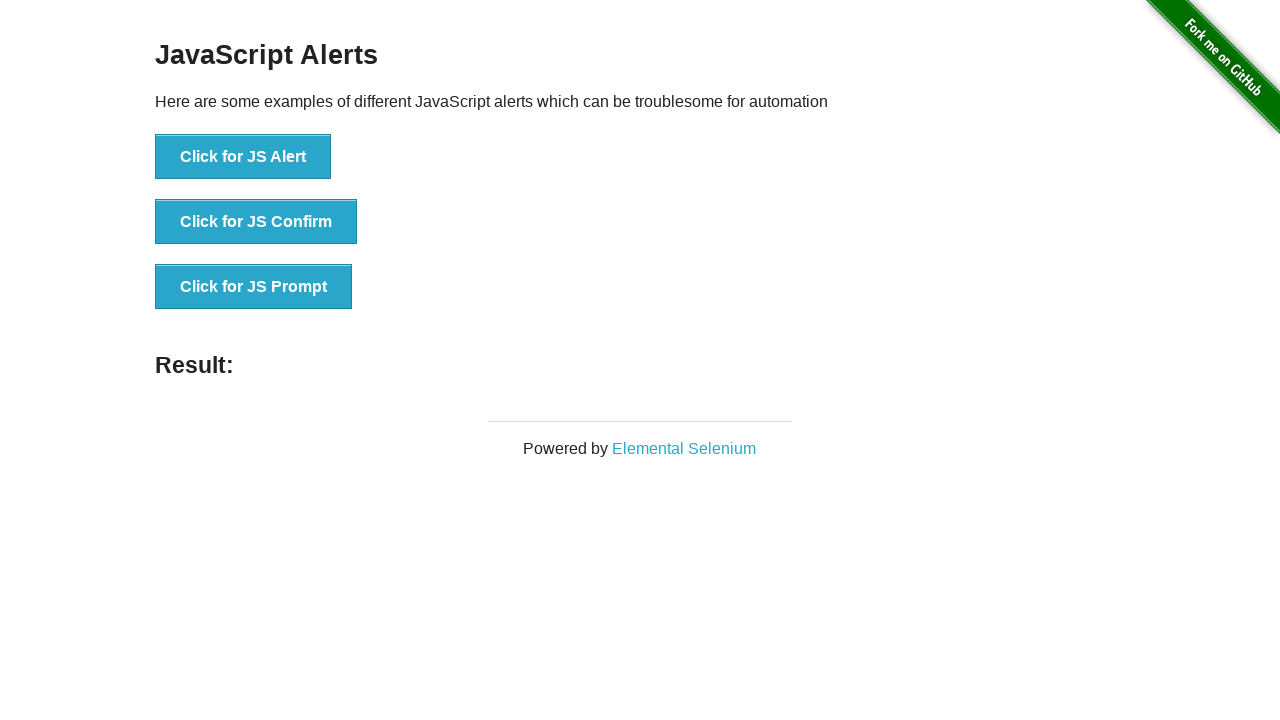

Clicked 'Click for JS Confirm' button to trigger confirm dialog at (256, 222) on xpath=//button[text()='Click for JS Confirm']
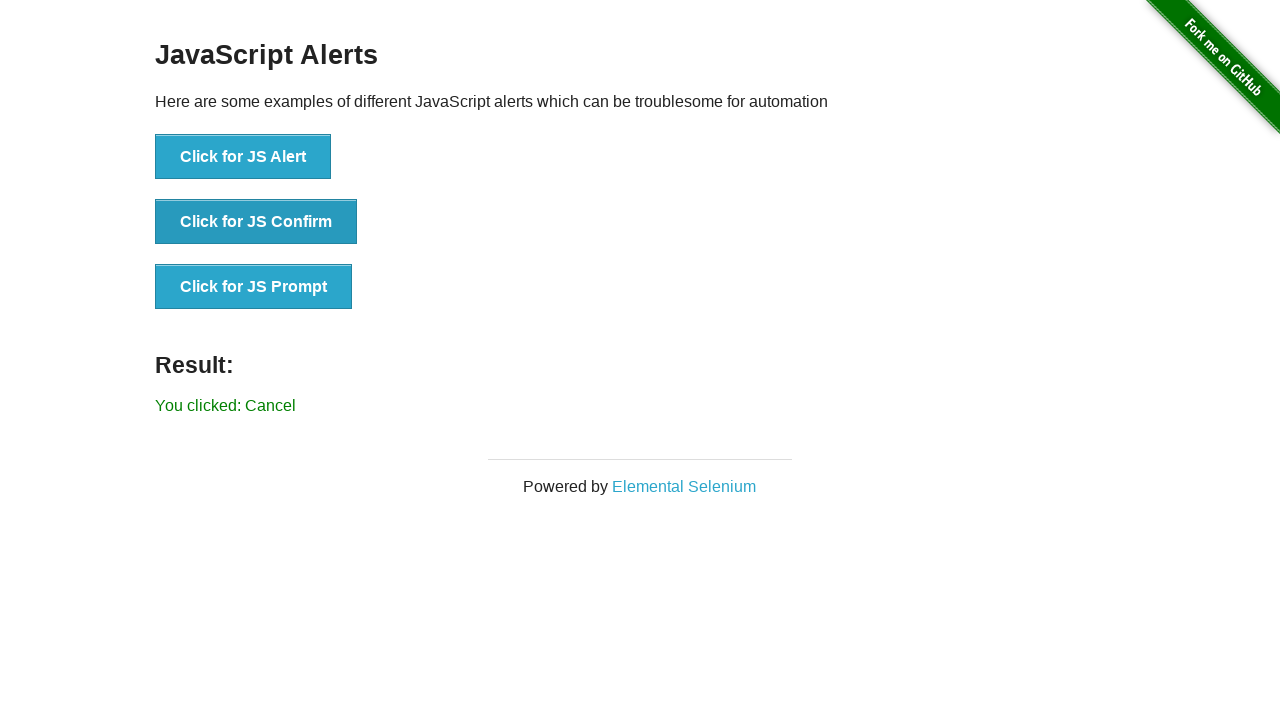

Confirmed that cancel result message appeared on page
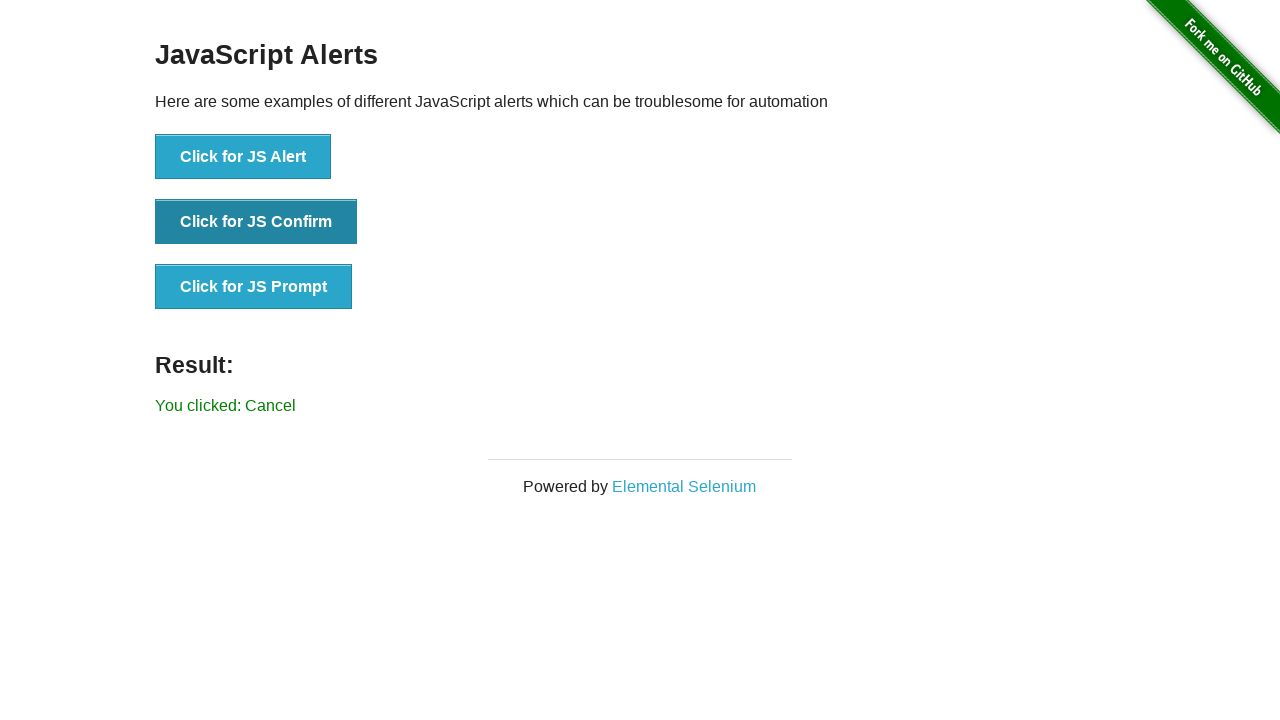

Retrieved result text from page
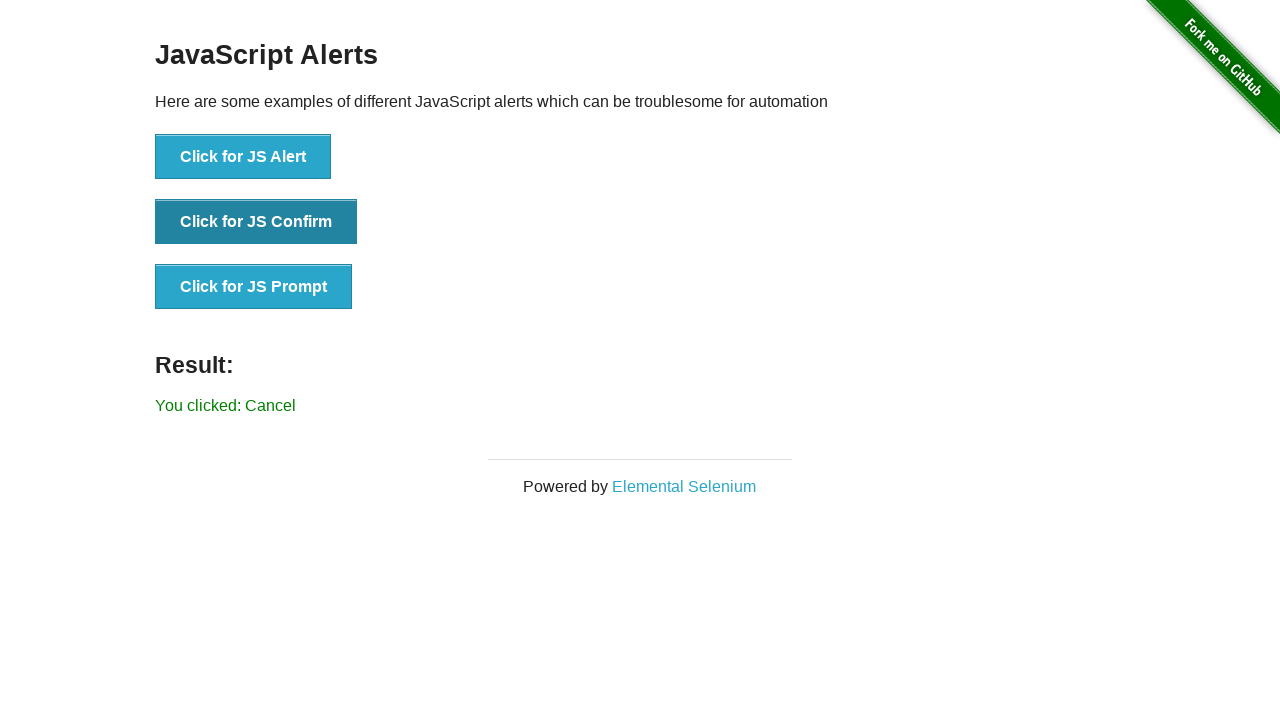

Verified that result text contains 'You clicked: Cancel'
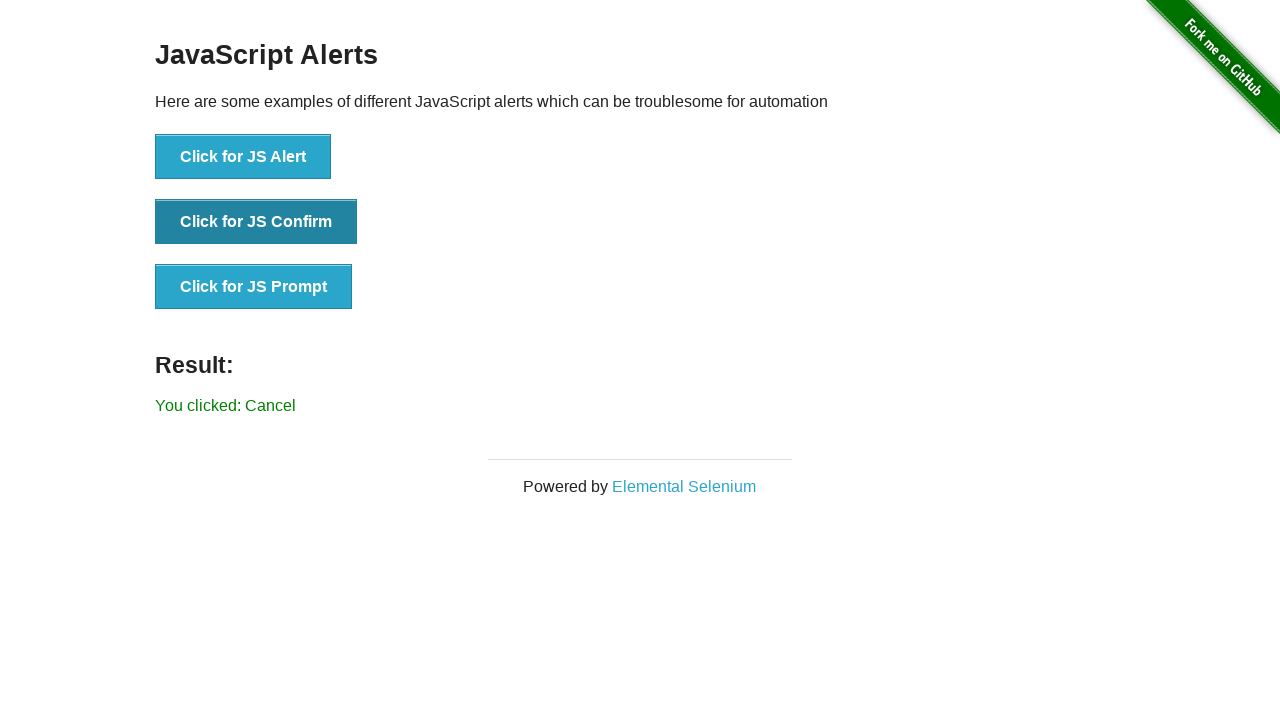

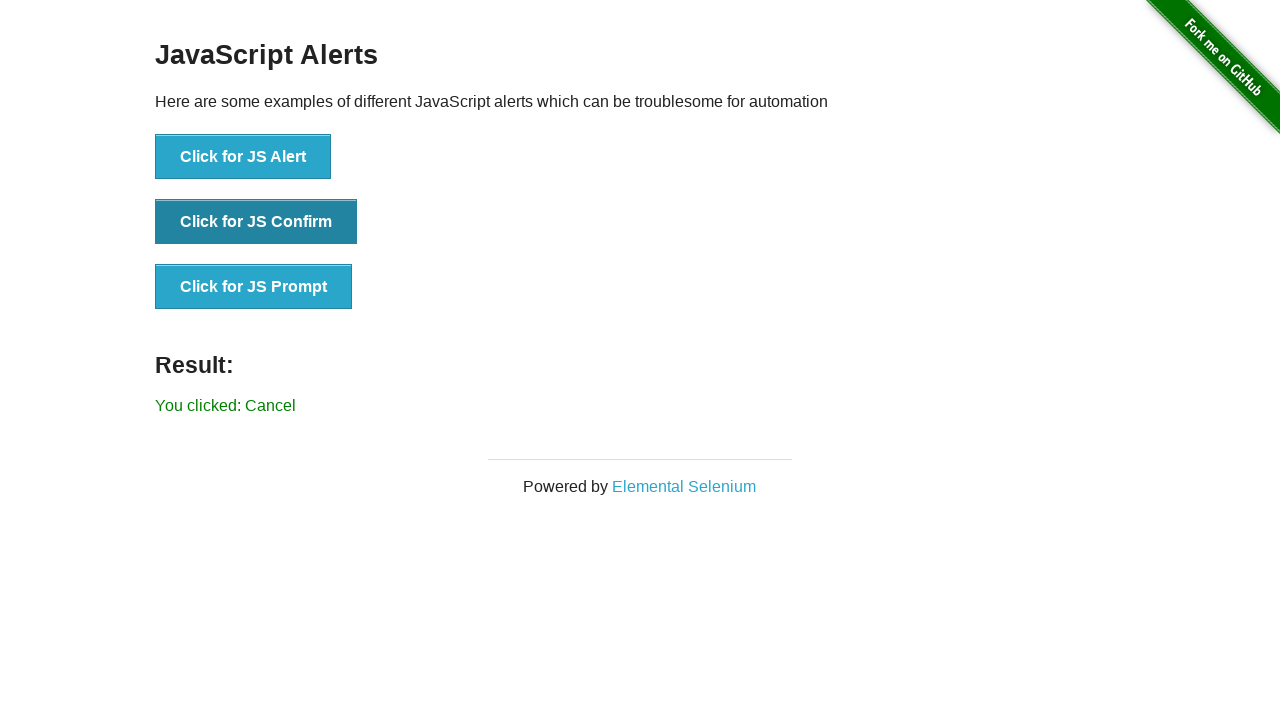